Simple navigation test that opens the Lanqiao website homepage

Starting URL: https://www.lanqiao.cn/

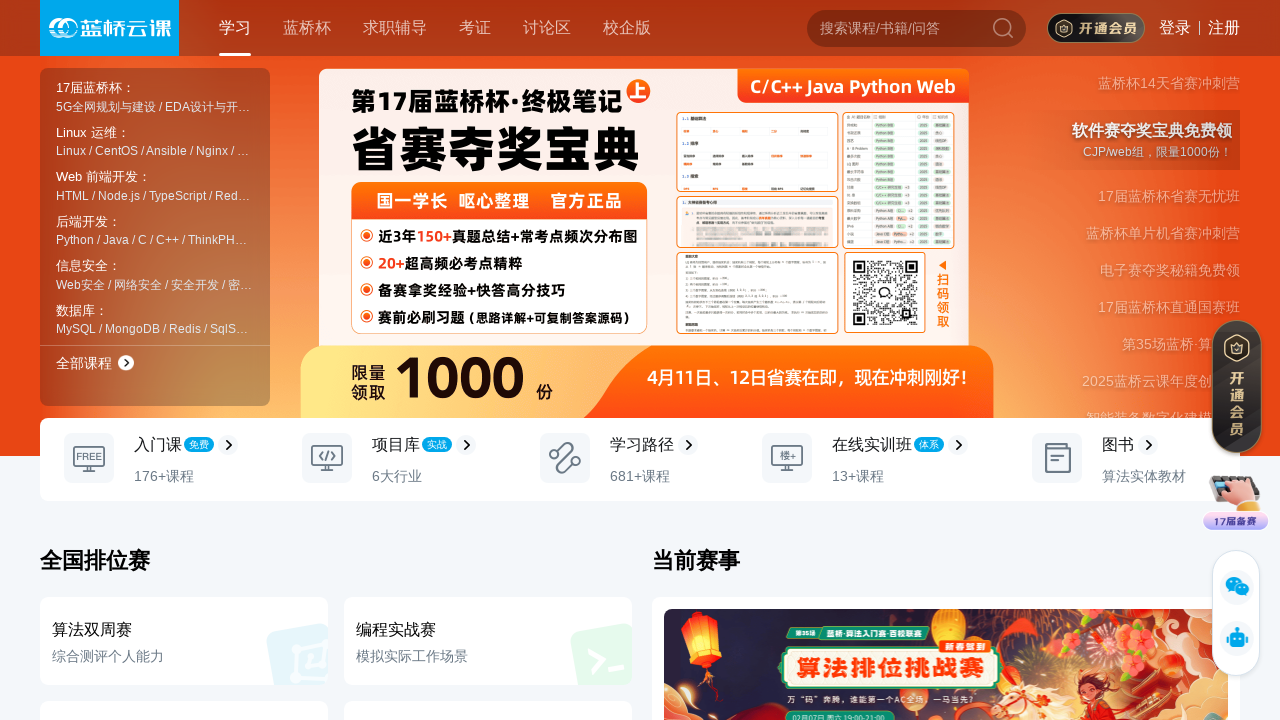

Waited for Lanqiao homepage to fully load (networkidle state)
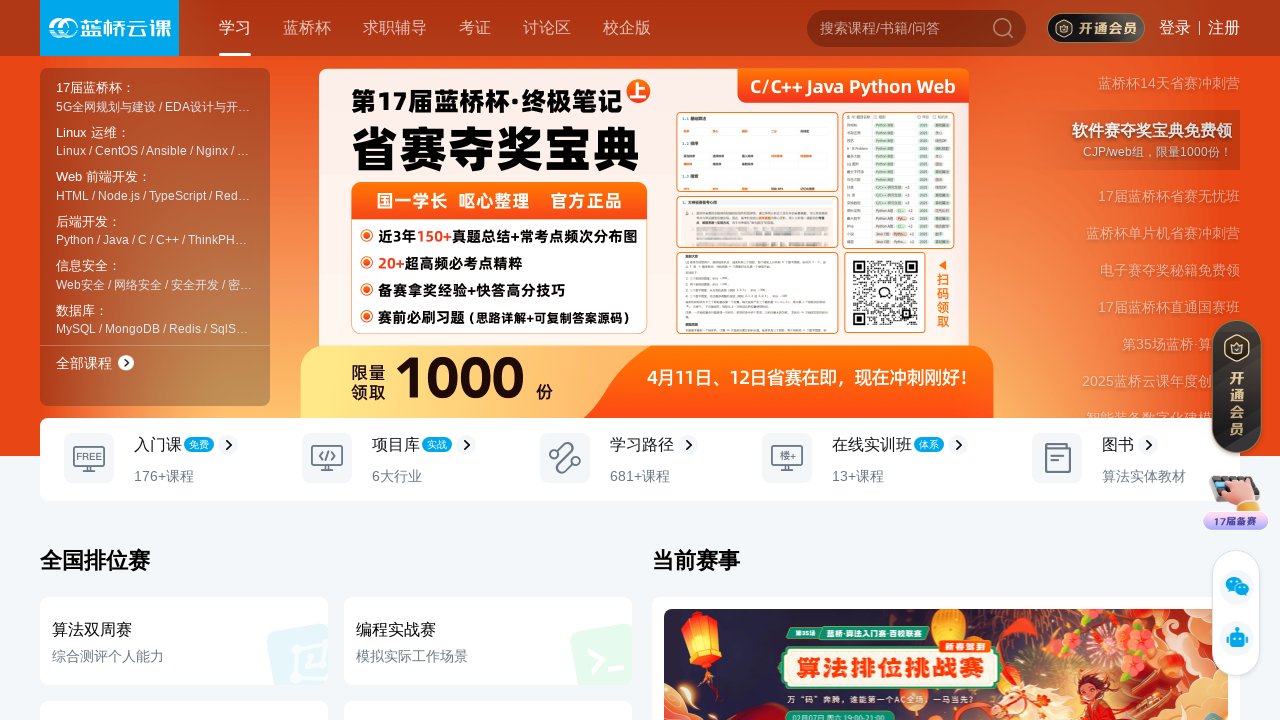

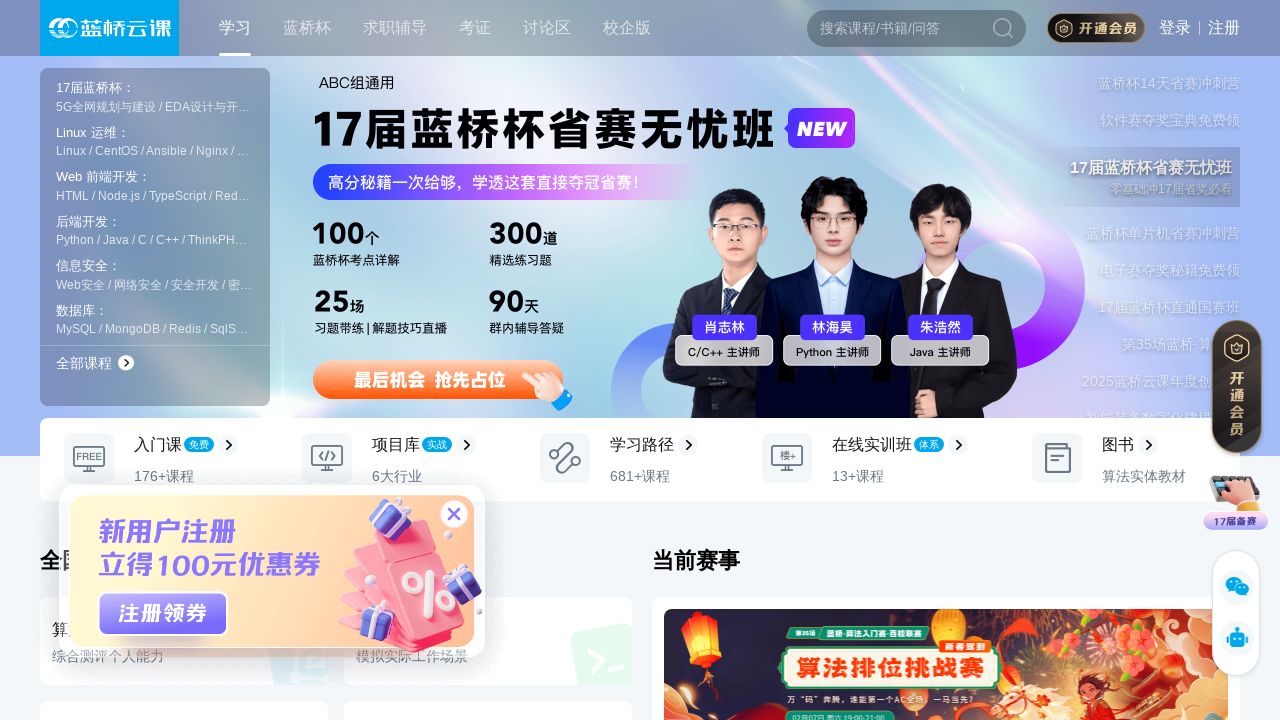